Navigates to the Meralco maintenance schedule page and verifies that the maintenance schedule content loads properly by checking for the presence of the content wrapper.

Starting URL: https://company.meralco.com.ph/news-and-advisories/maintenance-schedule

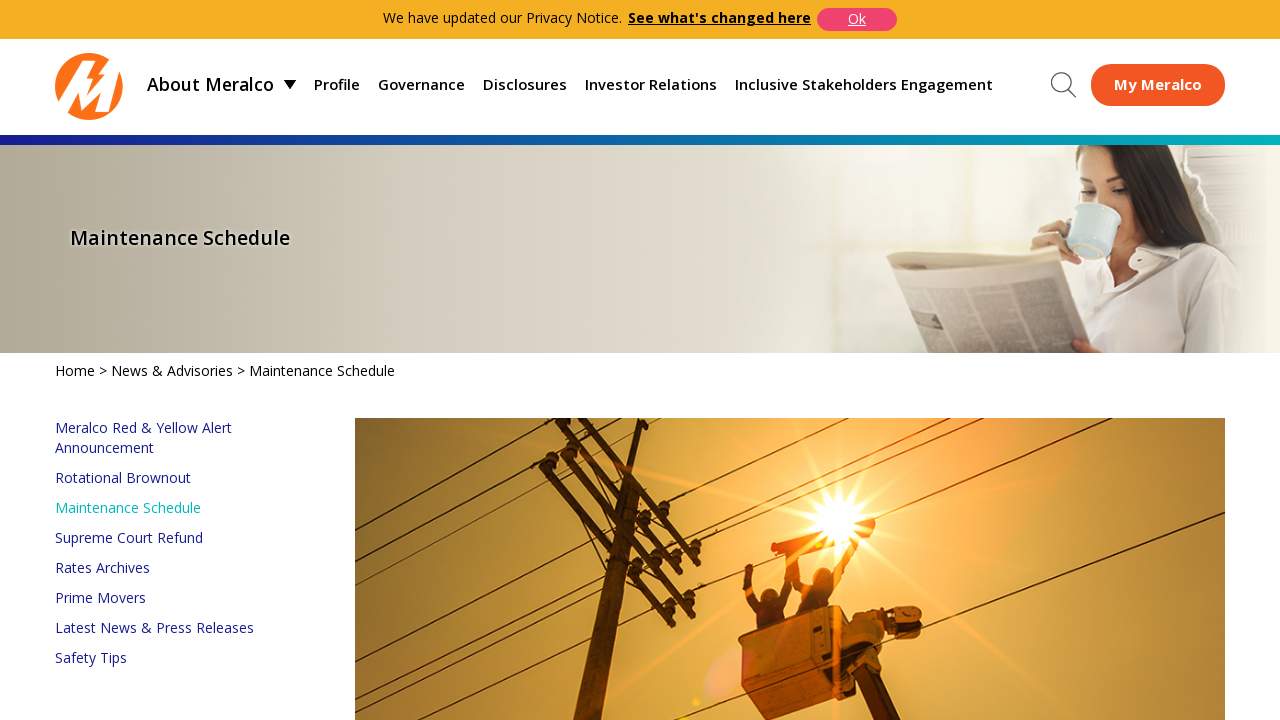

Scrolled down 500px to load content
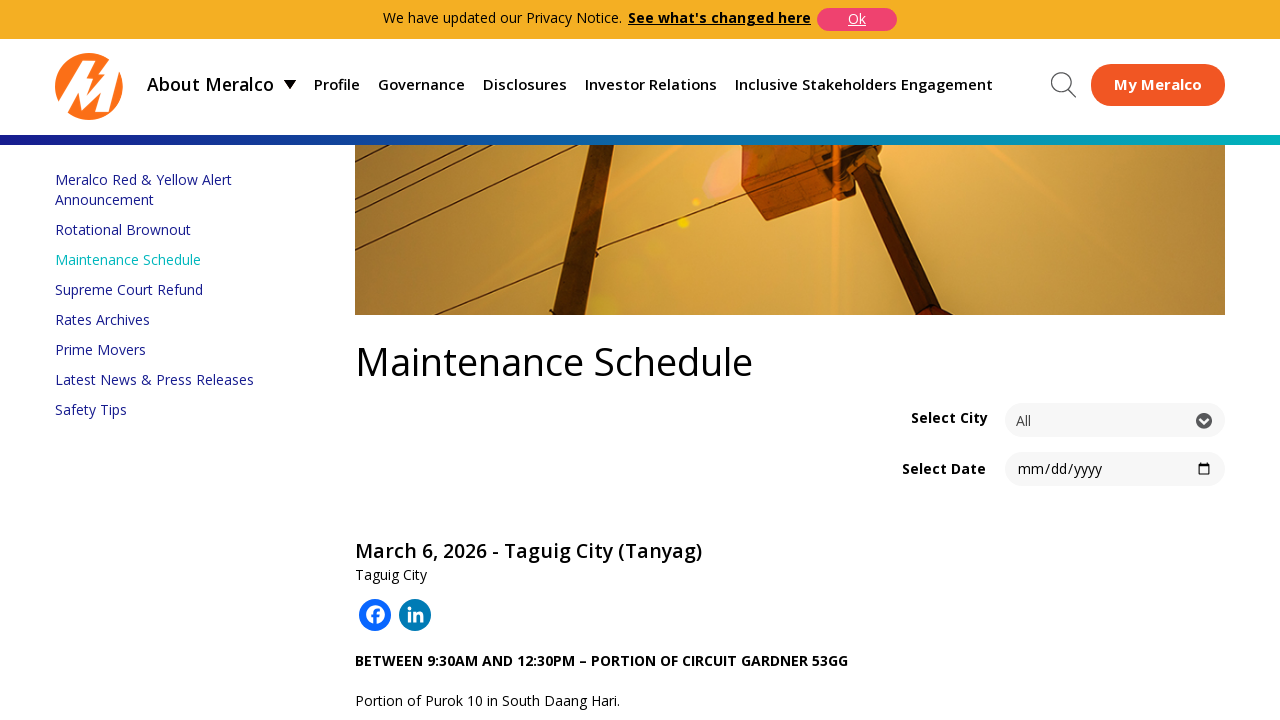

Maintenance schedule content wrapper loaded
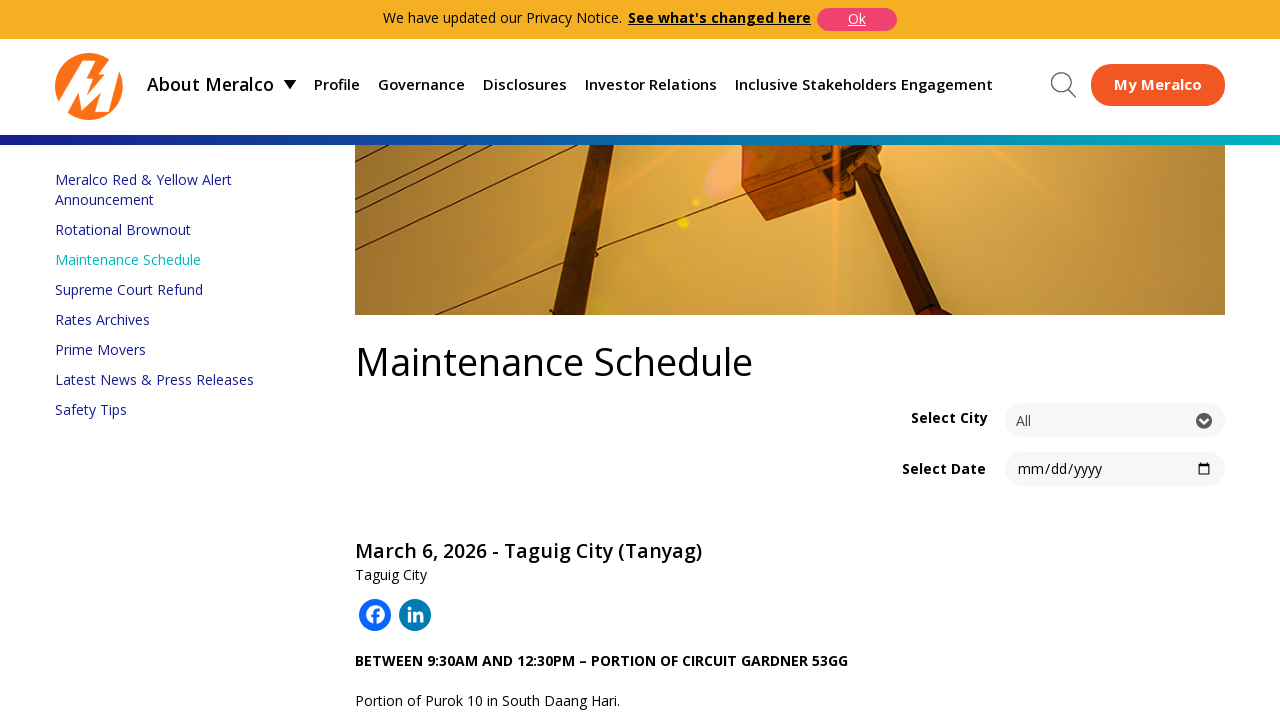

Maintenance schedule links are present
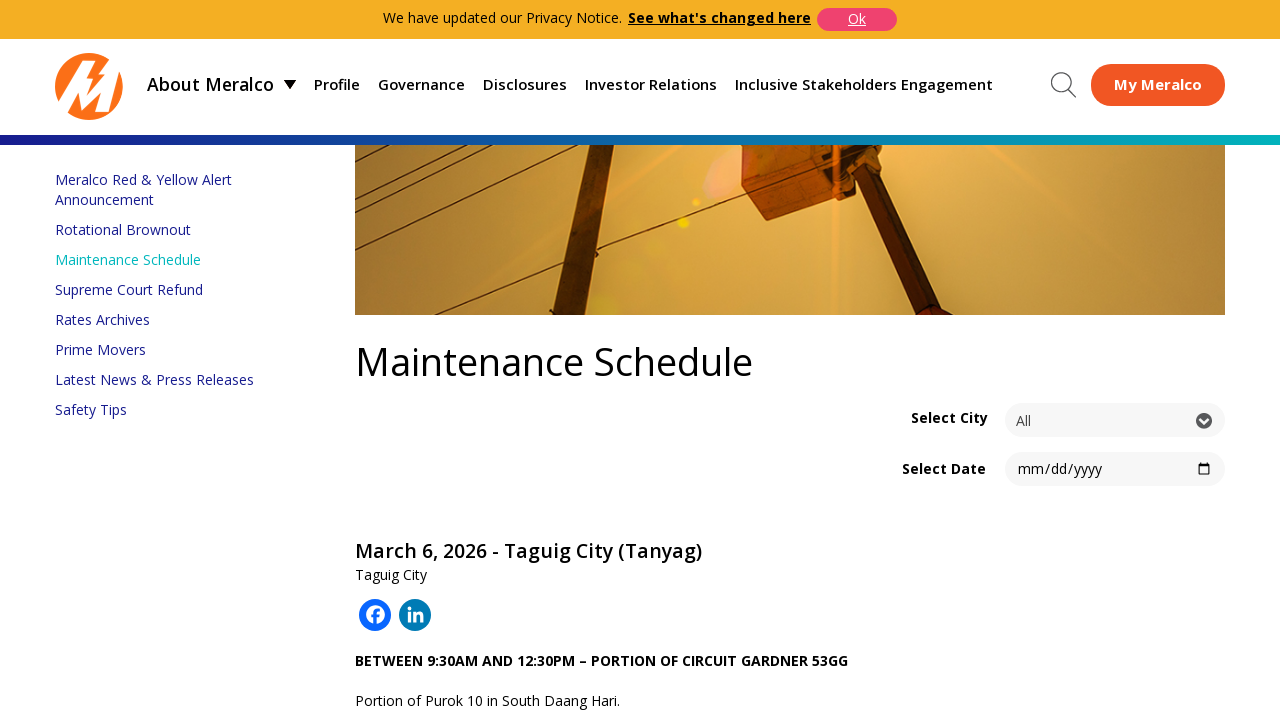

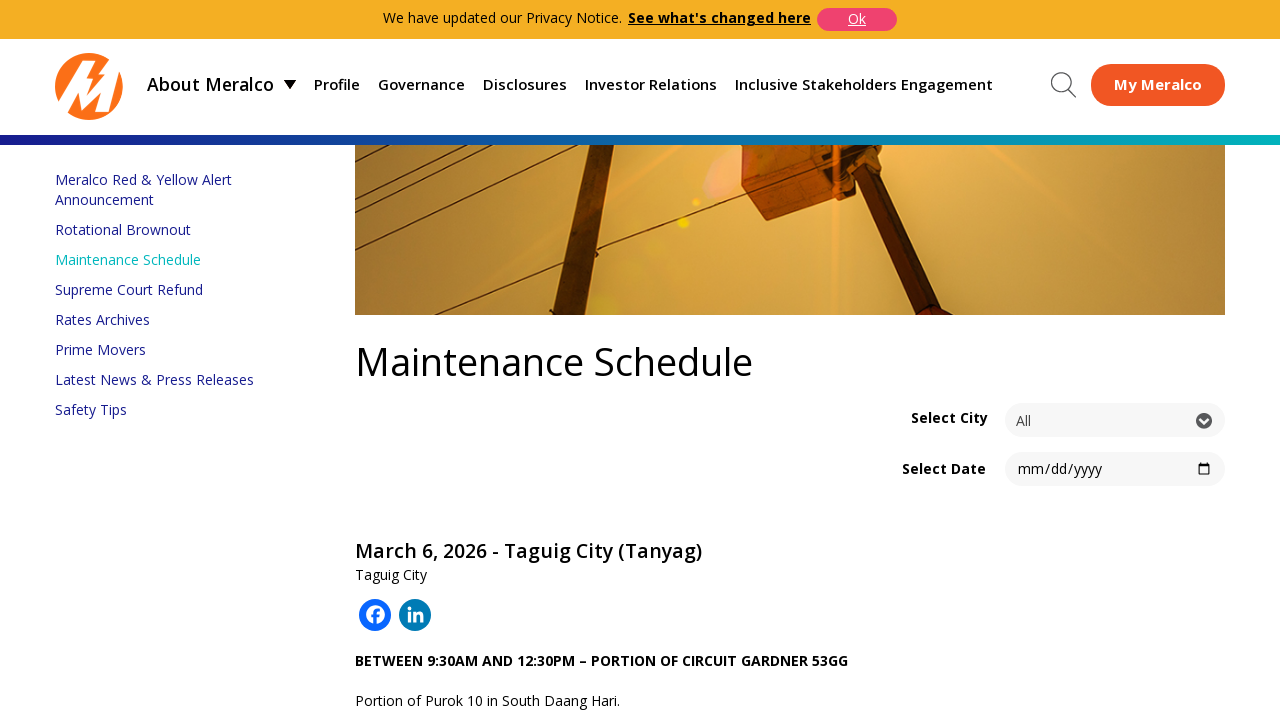